Tests API mocking functionality by intercepting the fruits API endpoint and returning custom fruit data (Cam, Táo, Xoài), then verifies the mocked data is displayed on the page.

Starting URL: https://demo.playwright.dev/api-mocking/

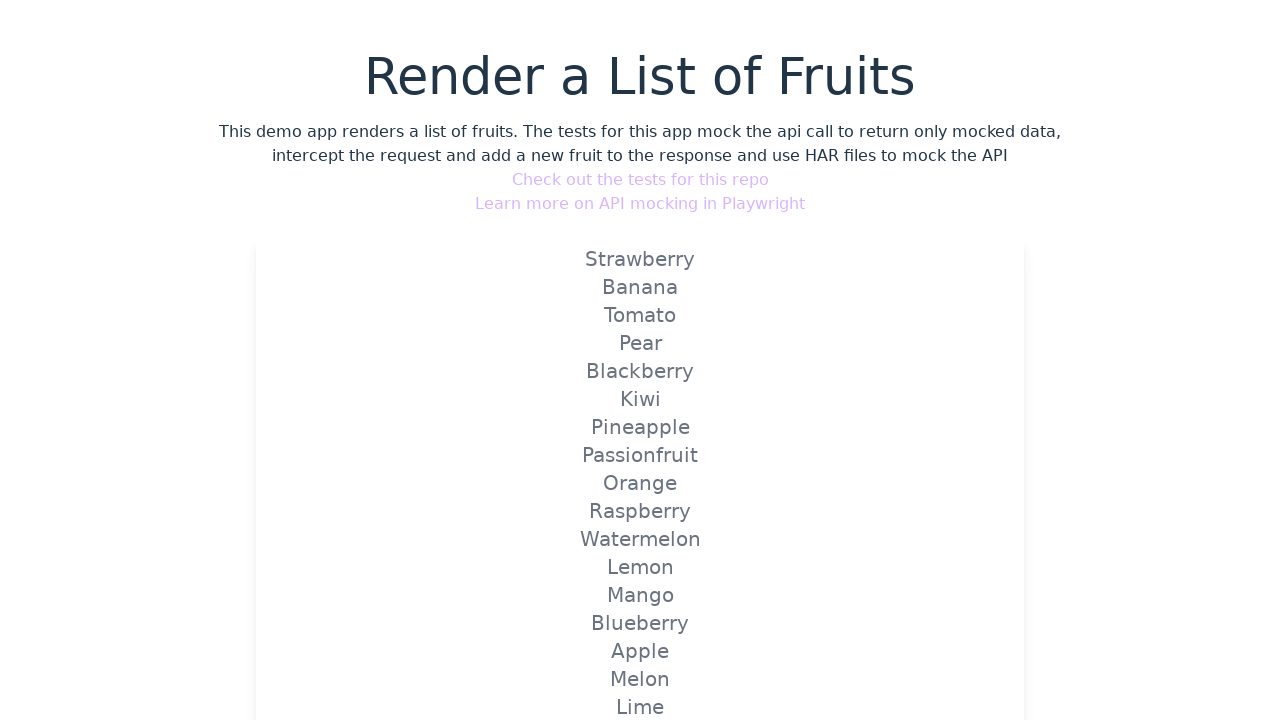

Set up route to intercept and mock the fruits API endpoint with custom Vietnamese fruit data (Cam, Táo, Xoài)
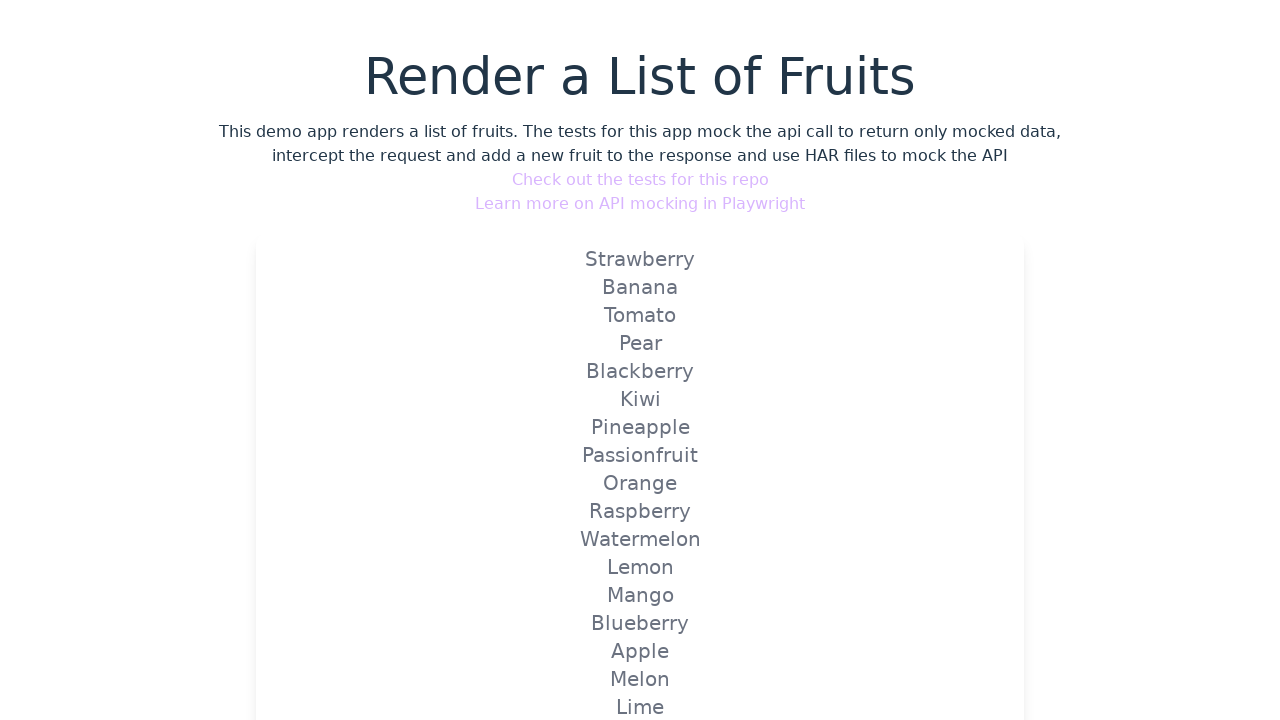

Reloaded the page to trigger the mocked API route
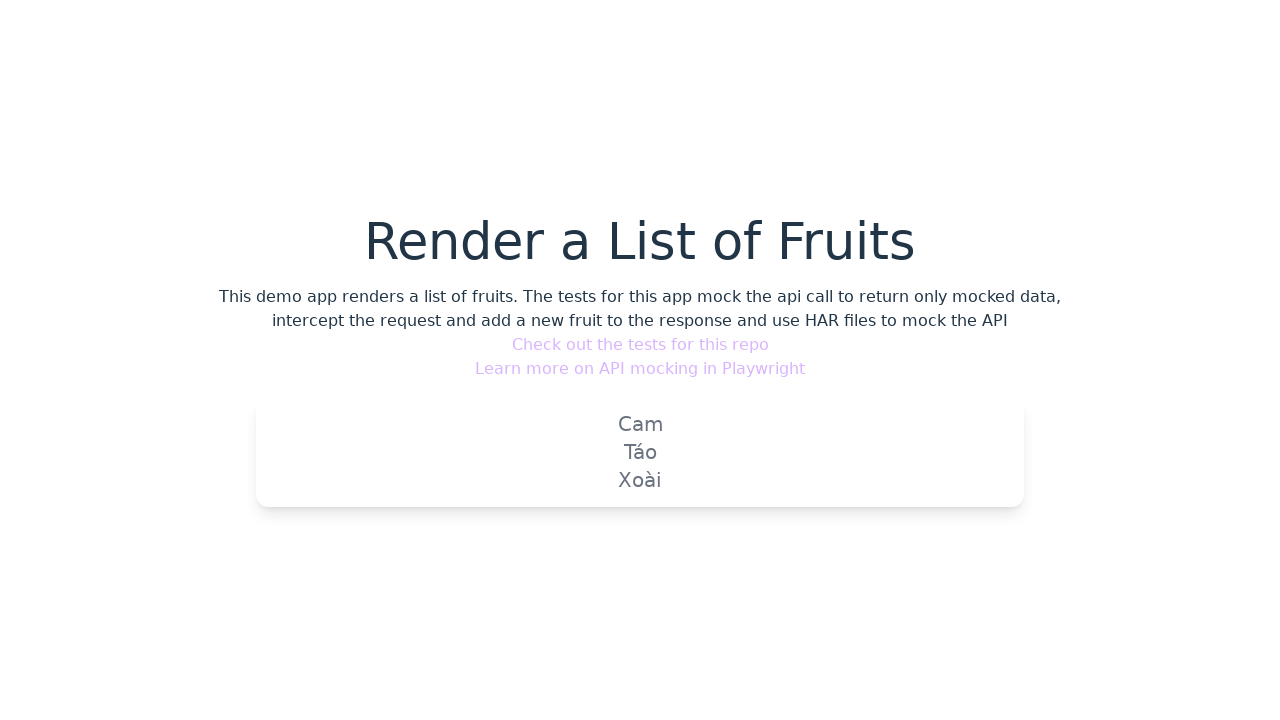

Waited for fruit list items to appear on the page
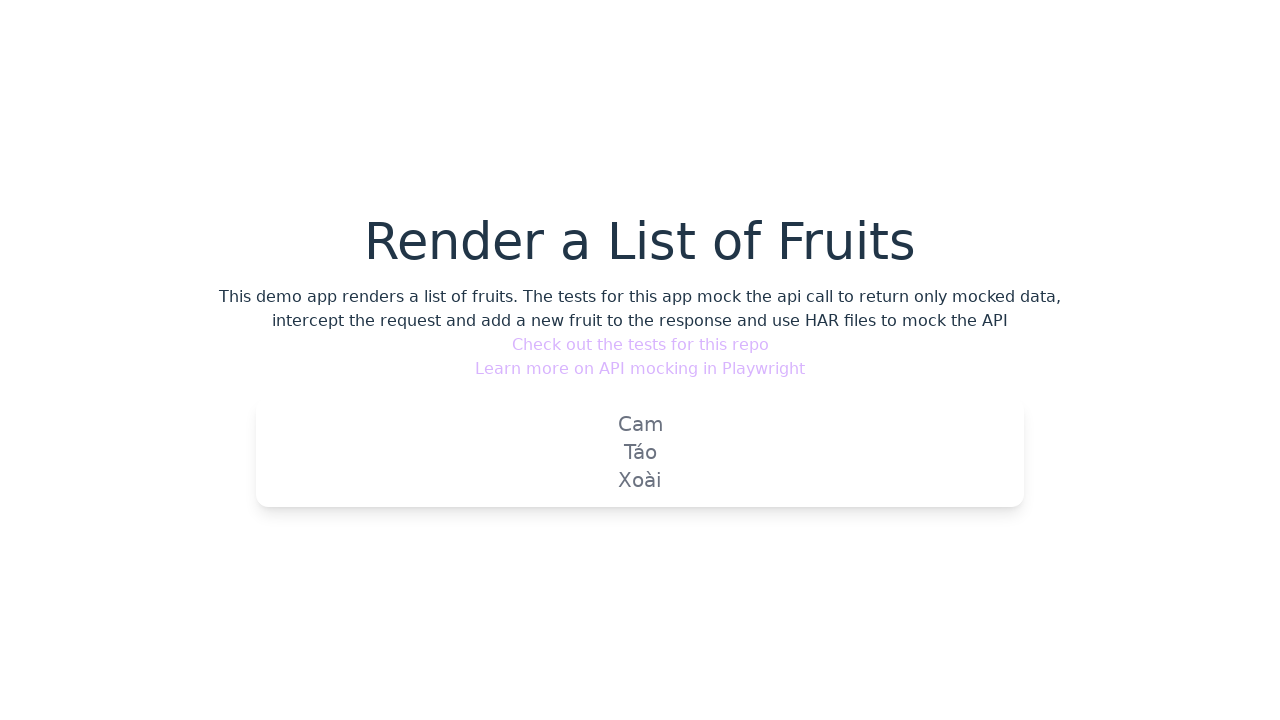

Retrieved all fruit list item text contents from the page
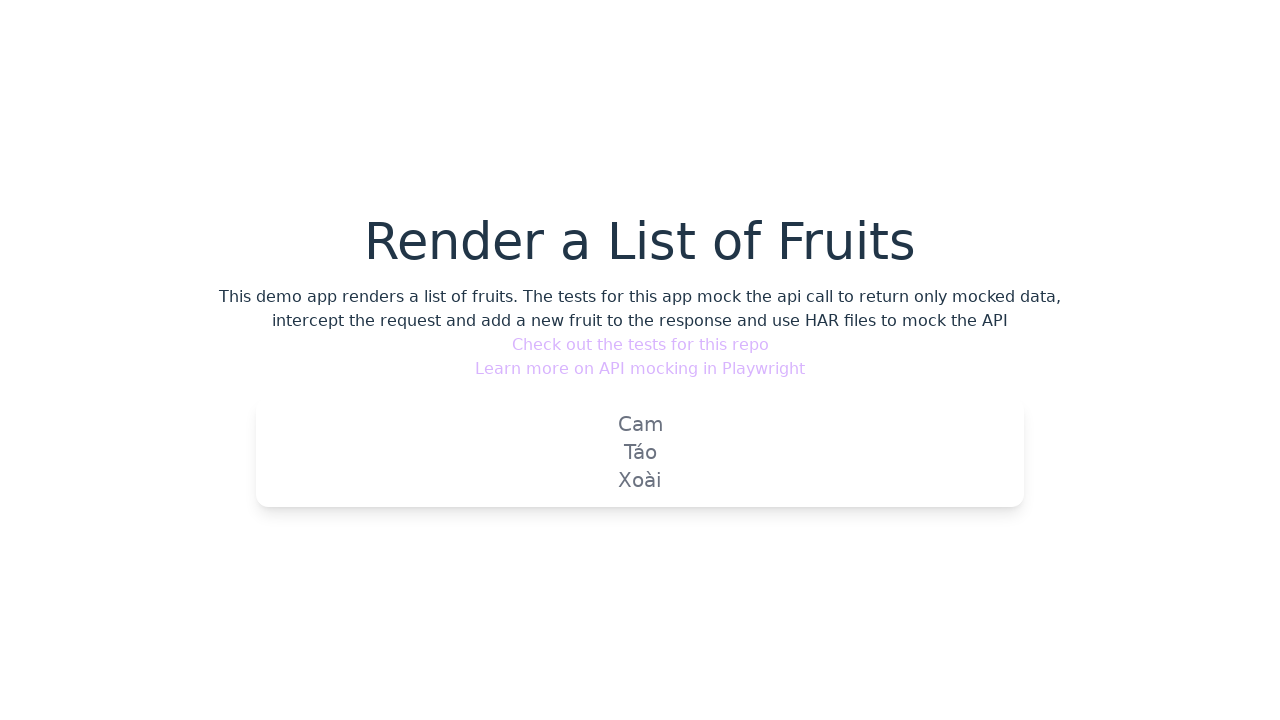

Verified that the mocked fruits (Cam, Táo, Xoài) are correctly displayed on the page
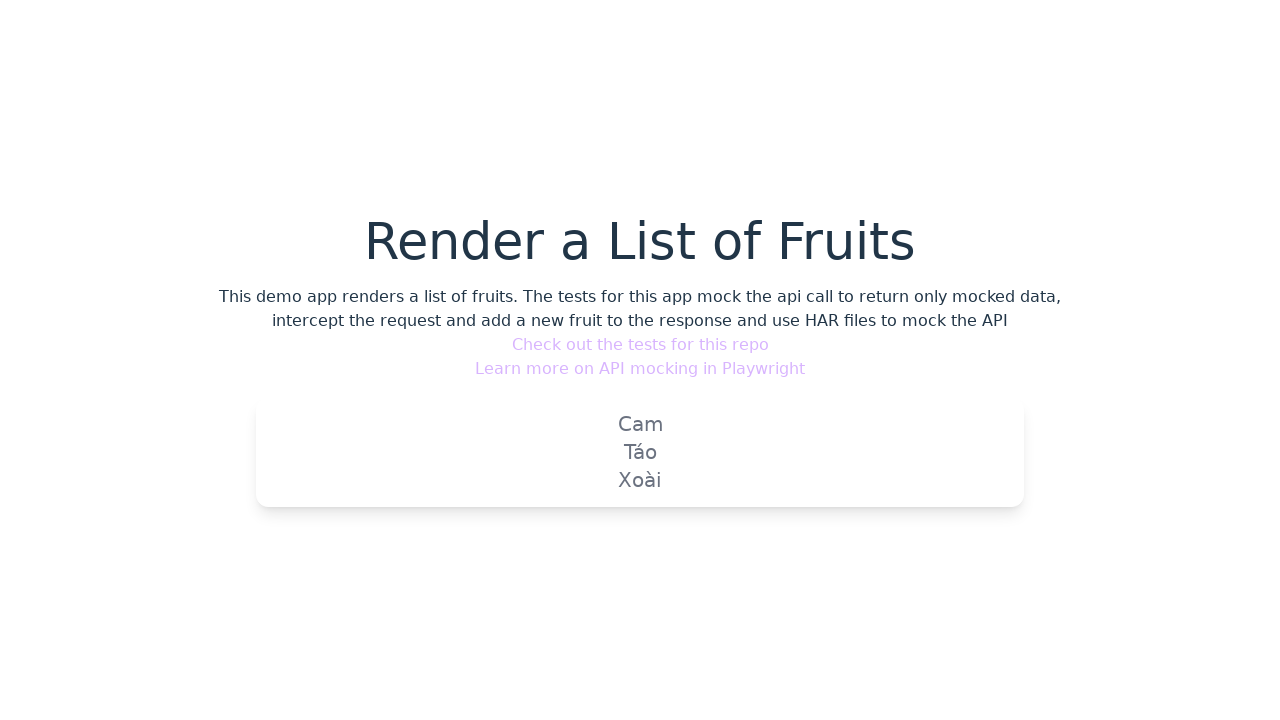

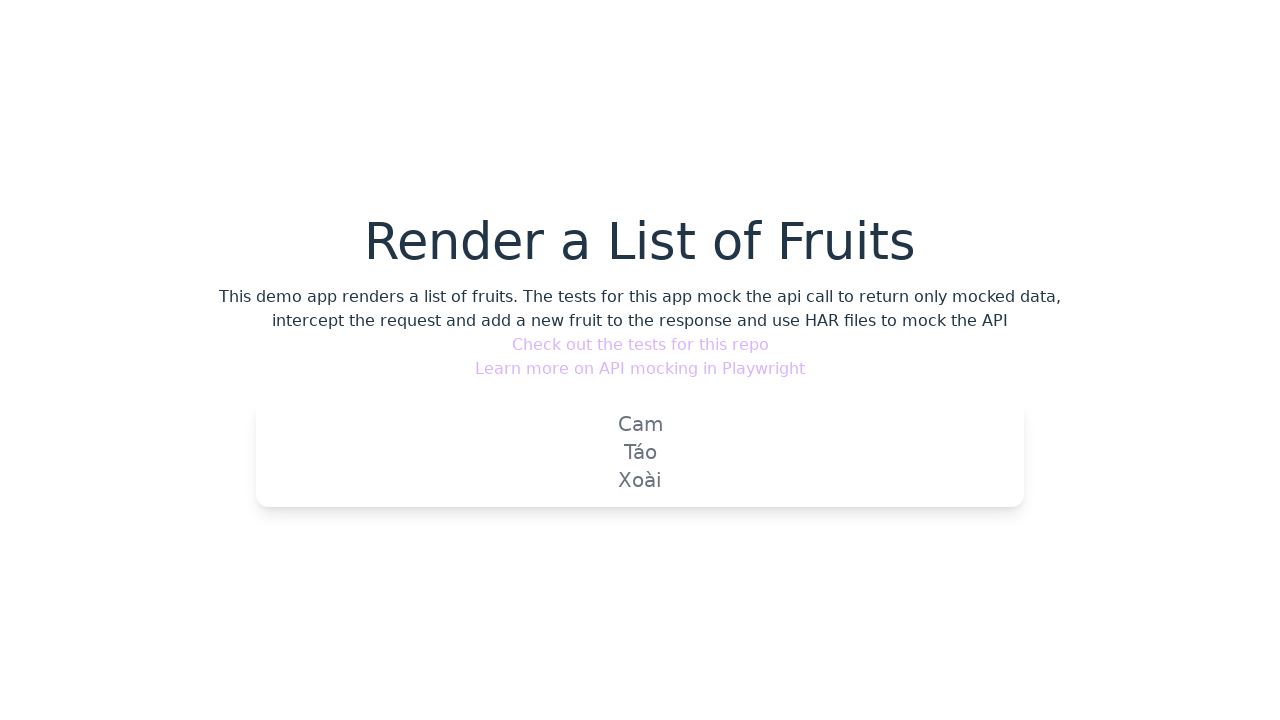